Tests various form elements including checkboxes, radio buttons, dropdowns, text fields, and navigation on an Angular practice form

Starting URL: https://rahulshettyacademy.com/angularpractice/

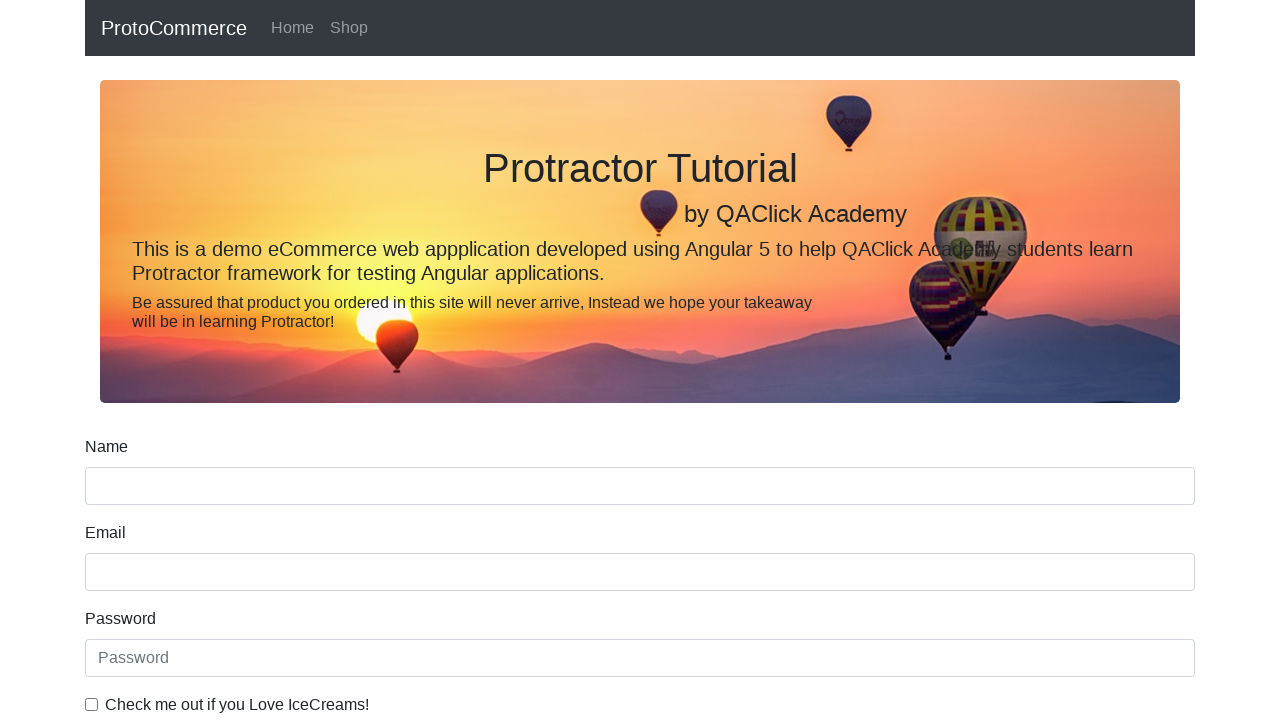

Checked the 'Love IceCreams' checkbox at (92, 704) on internal:label="Check me out if you Love IceCreams!"i
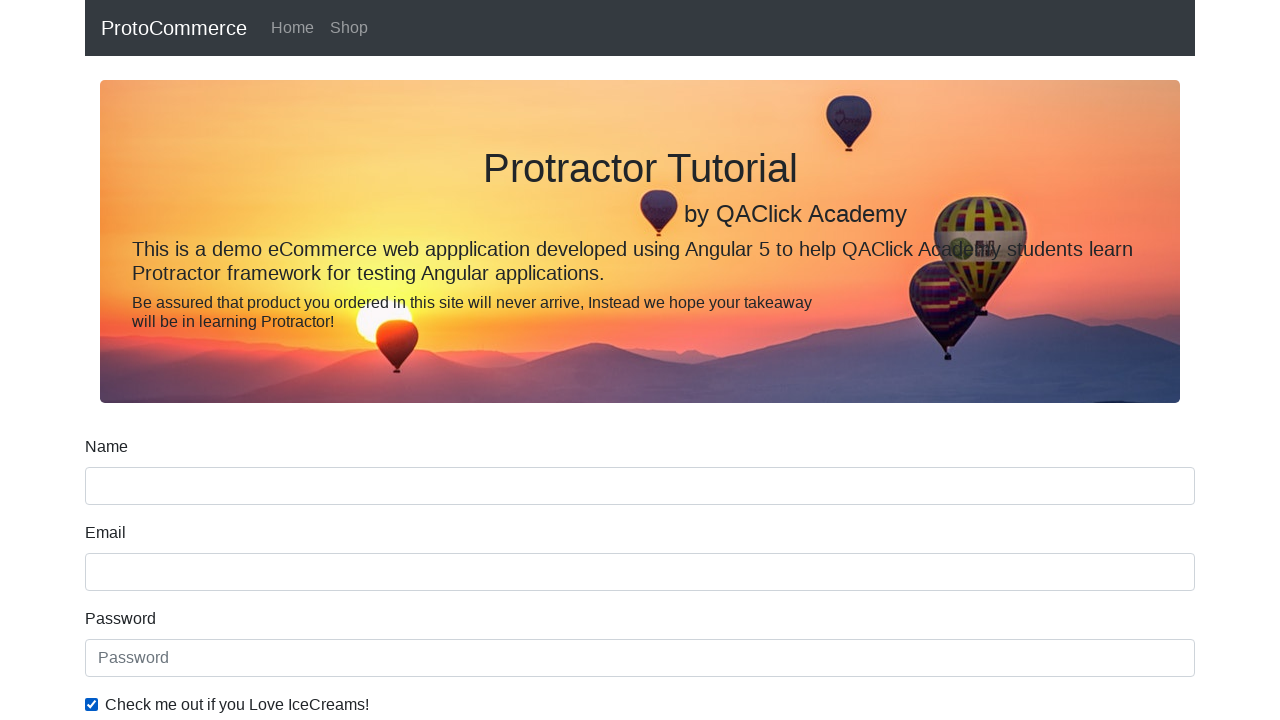

Selected 'Employed' radio button at (326, 360) on internal:label="Employed"i
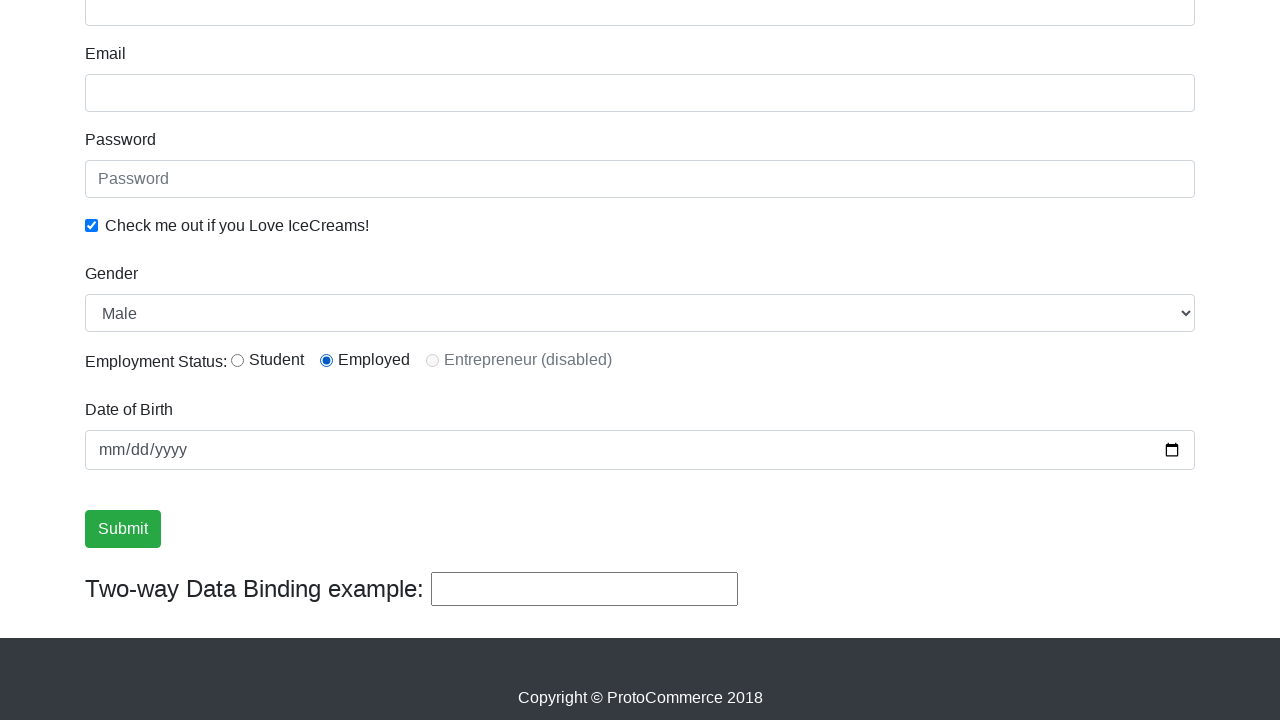

Selected 'Male' from Gender dropdown on internal:label="Gender"i
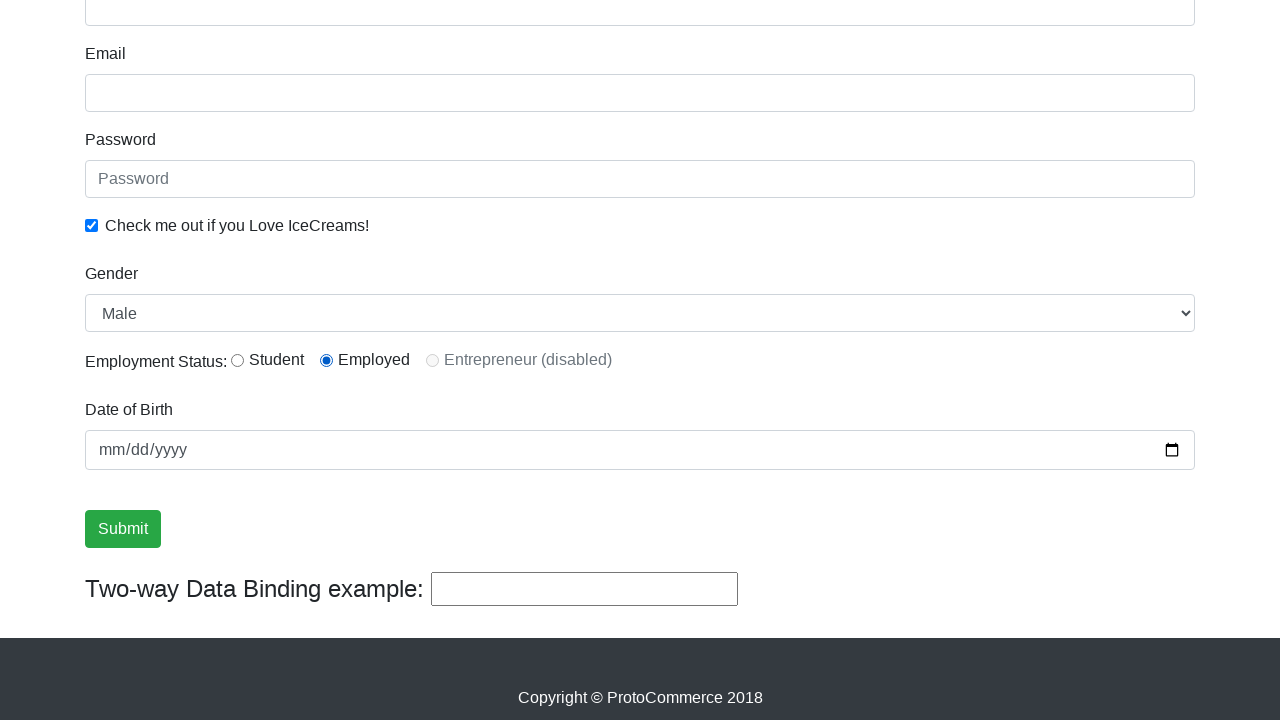

Filled password field with 'test1234' on internal:attr=[placeholder="Password"i]
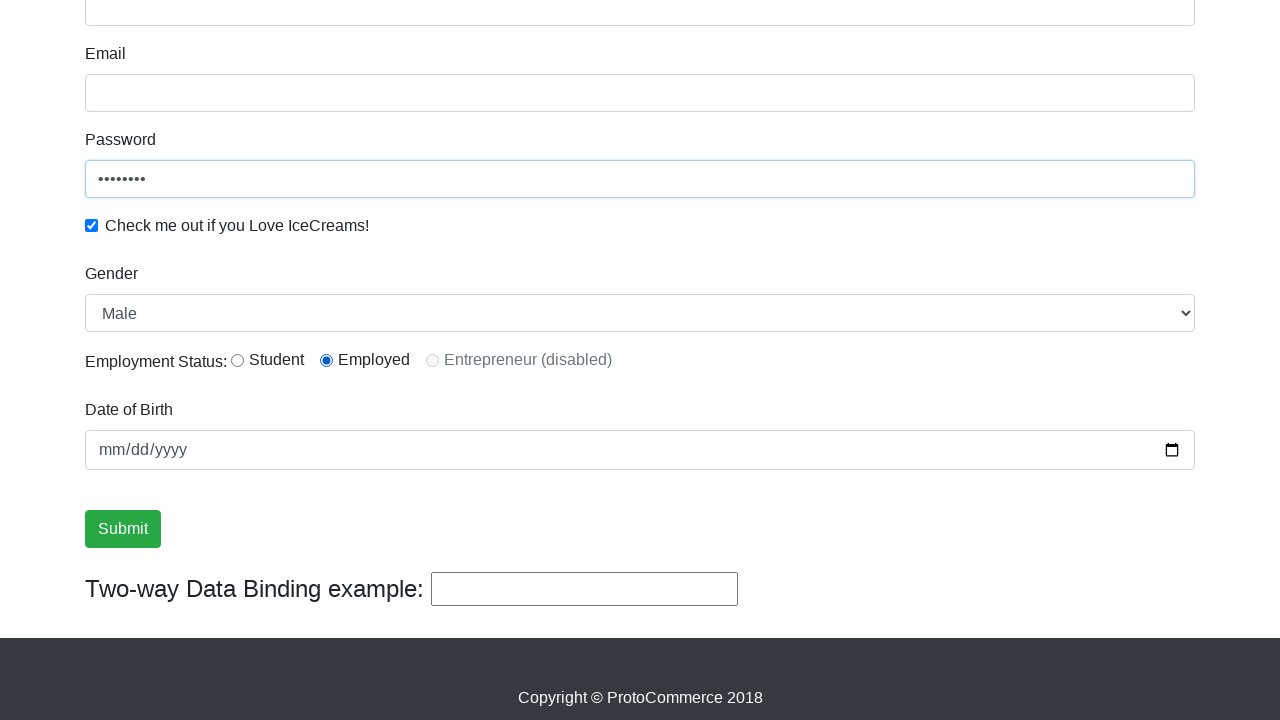

Clicked Submit button to submit the form at (123, 529) on internal:role=button[name="Submit"i]
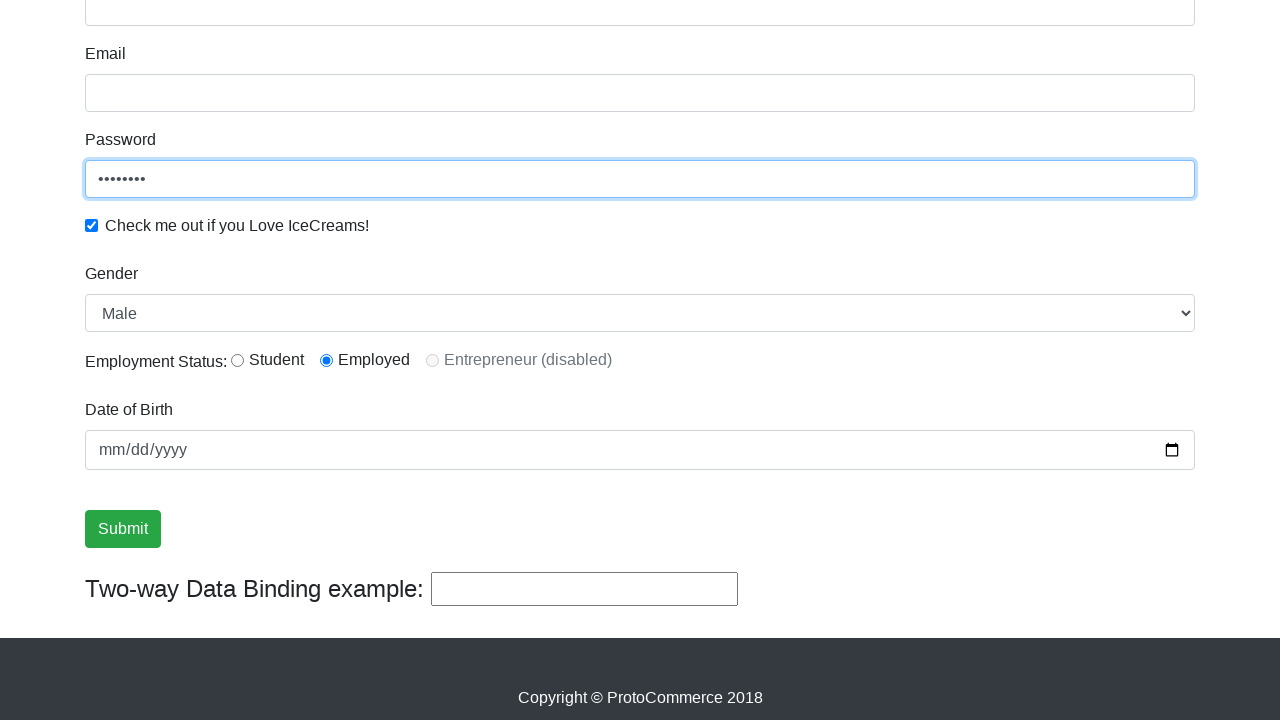

Success message appeared confirming form submission
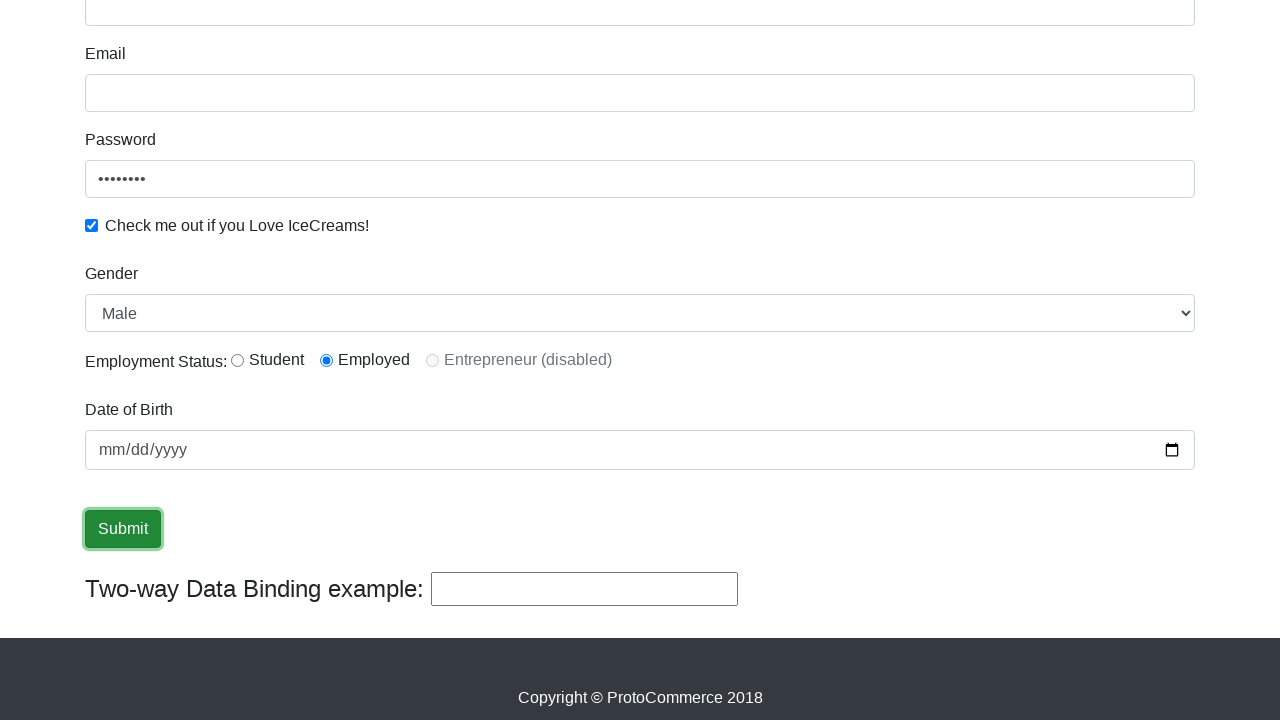

Clicked 'Shop' link to navigate to shop page at (349, 28) on internal:role=link[name="Shop"i]
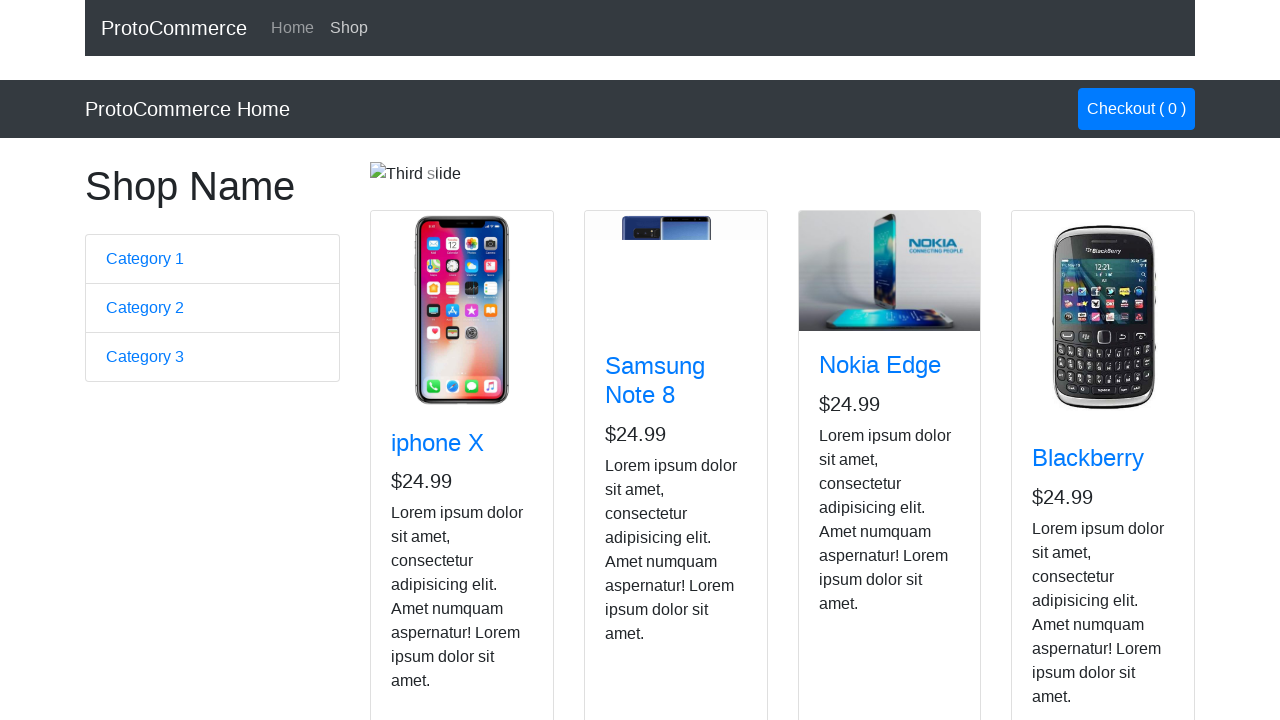

Products container loaded on shop page
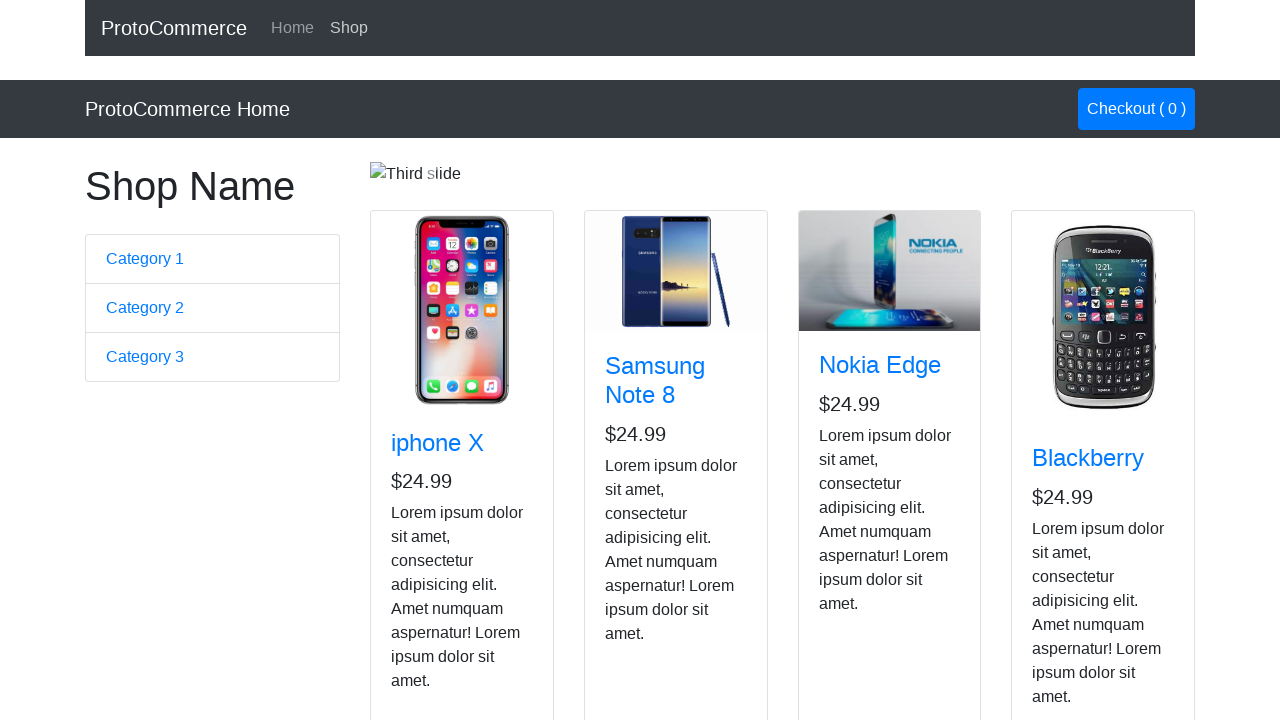

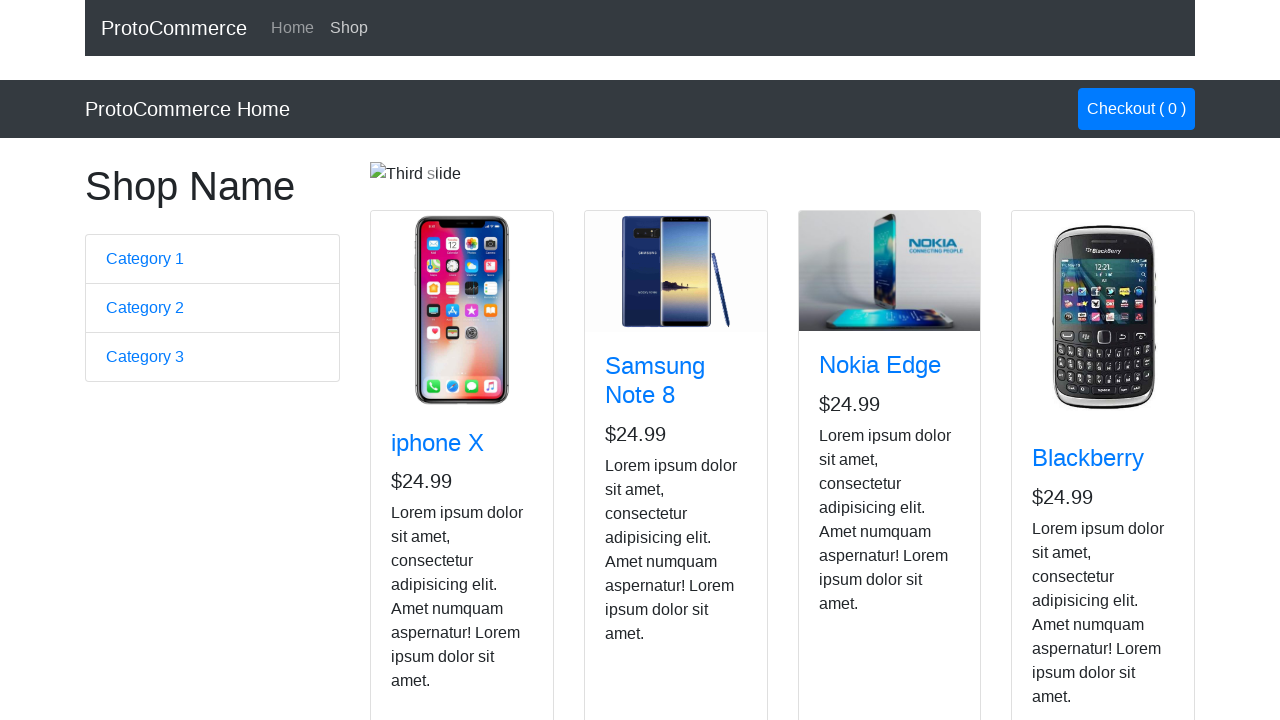